Tests React Semantic UI dropdown selection by choosing different contact names from the dropdown menu.

Starting URL: https://react.semantic-ui.com/maximize/dropdown-example-selection/

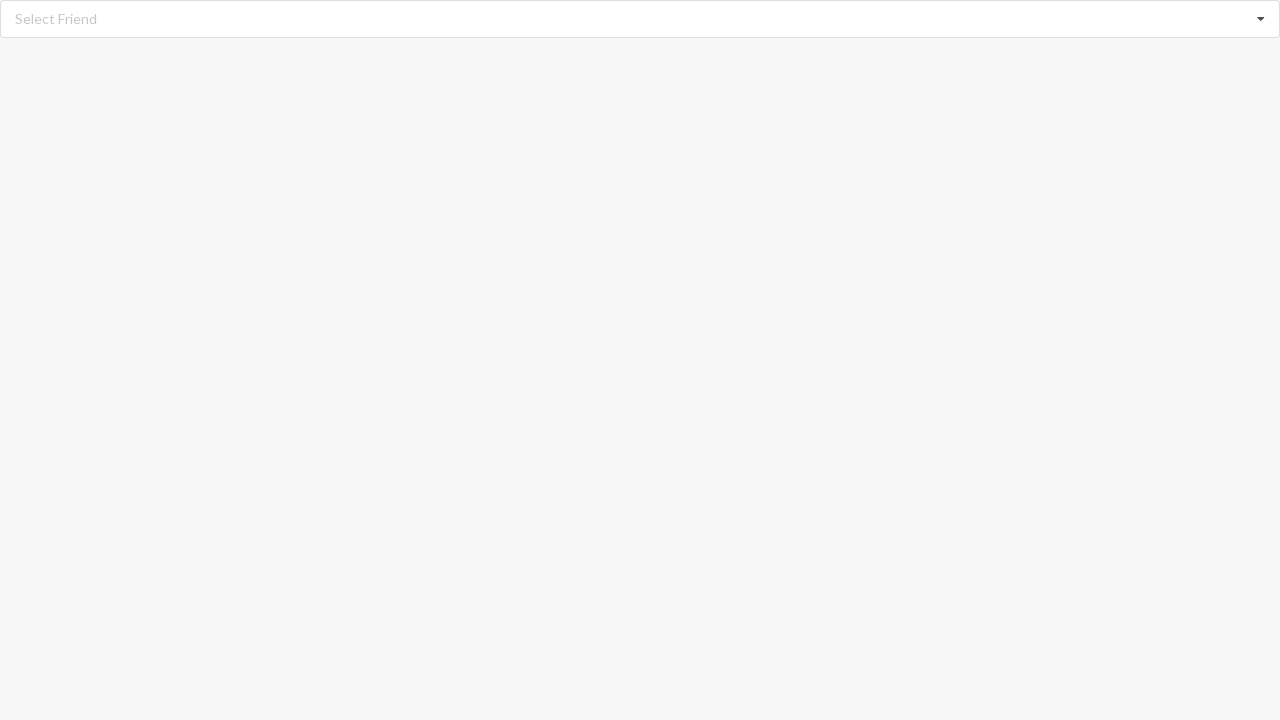

Clicked dropdown menu to open options at (640, 19) on div.dropdown
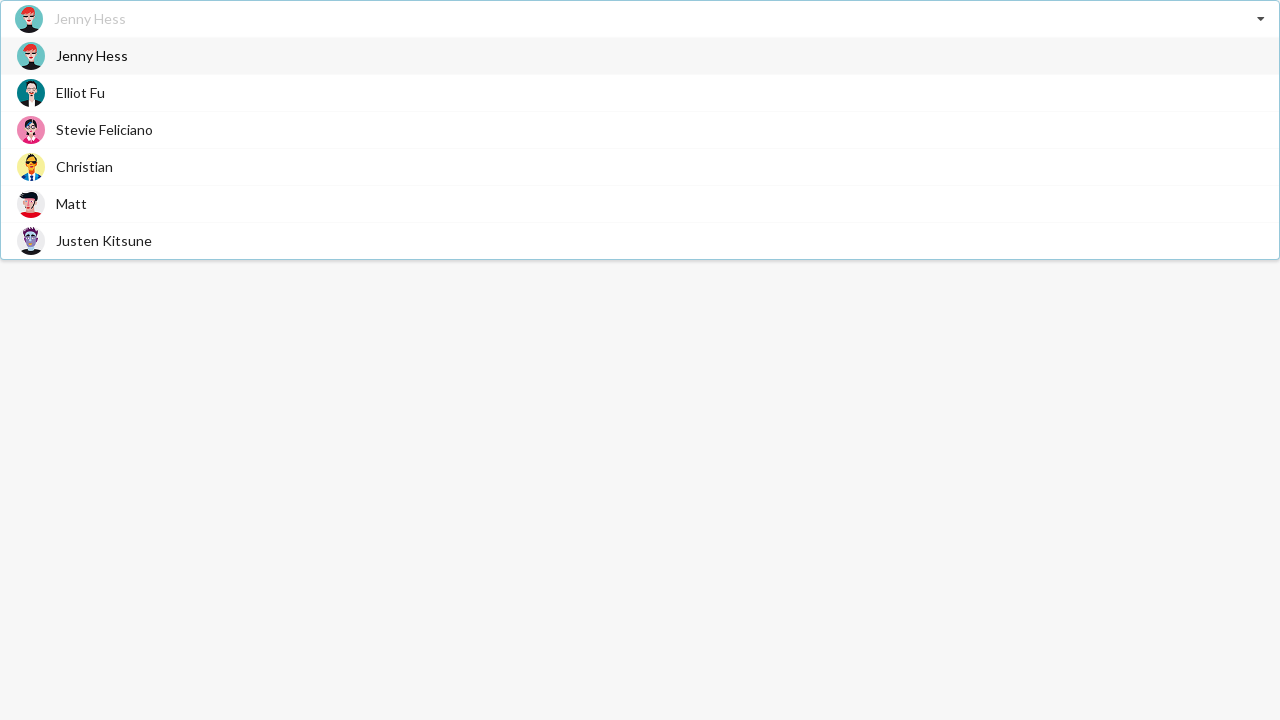

Dropdown menu items loaded and visible
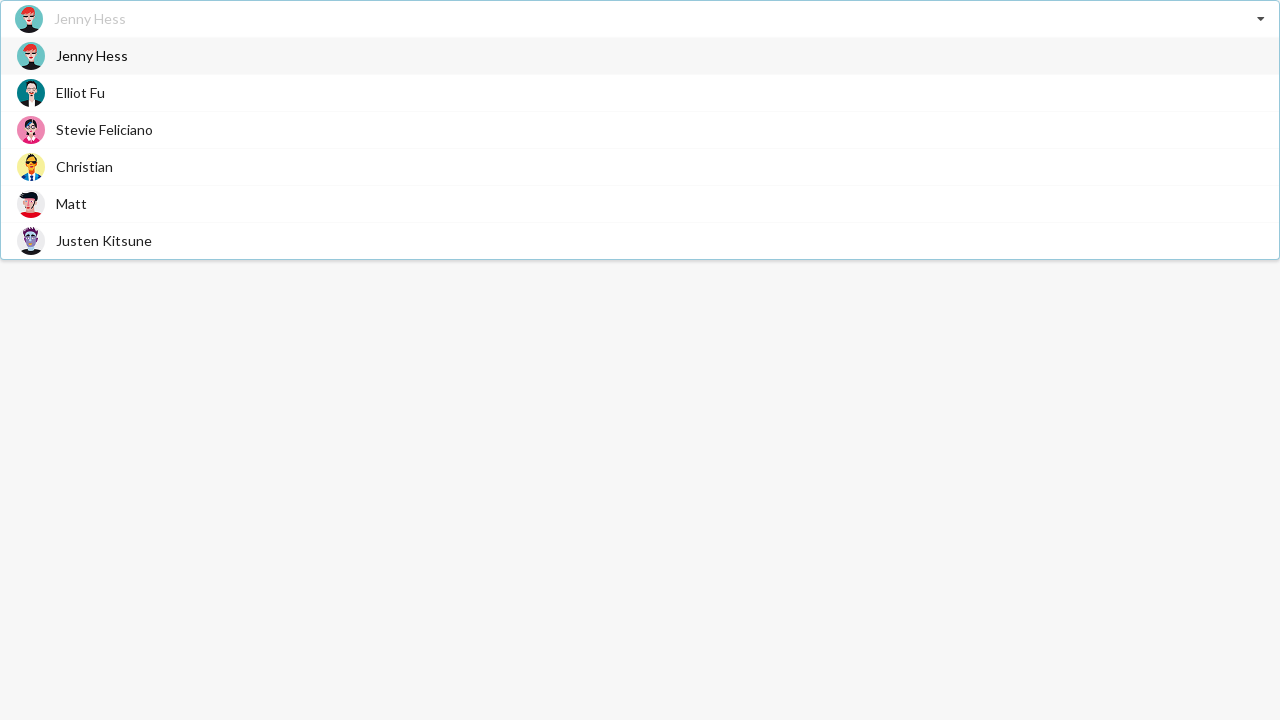

Selected 'Elliot Fu' from dropdown menu at (80, 92) on div.menu span.text:has-text('Elliot Fu')
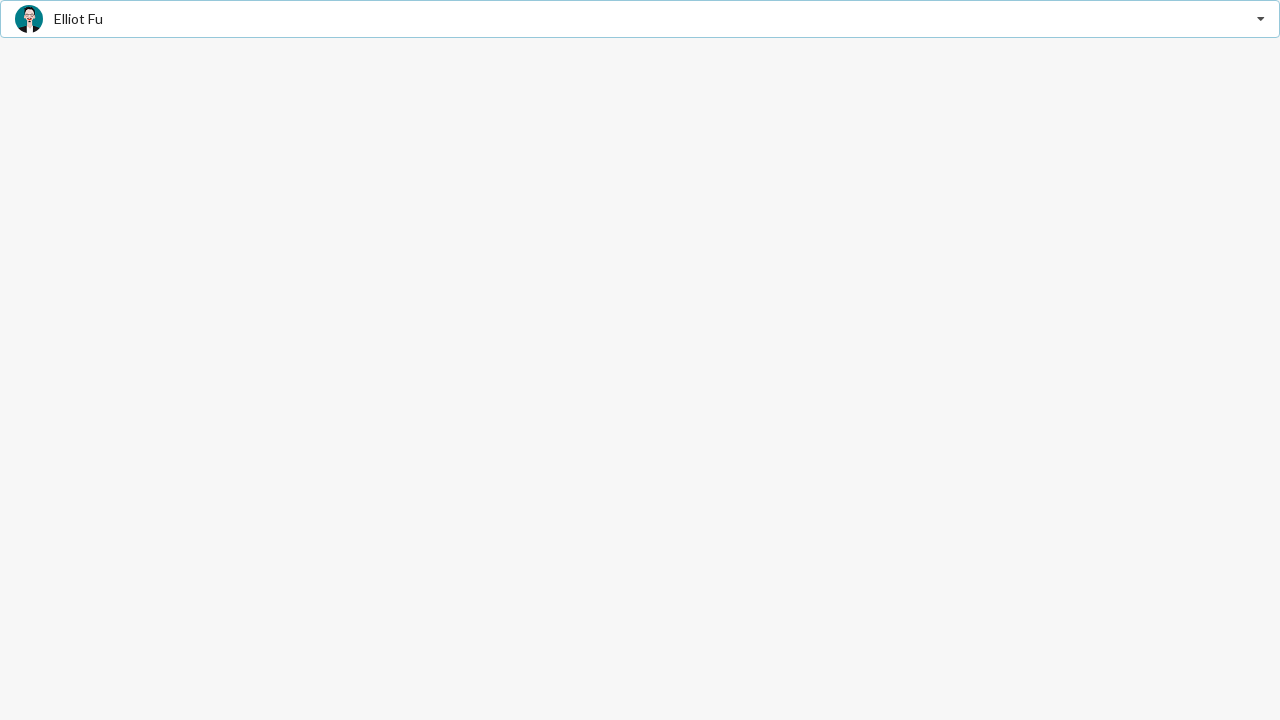

Waited 1000ms for selection to complete
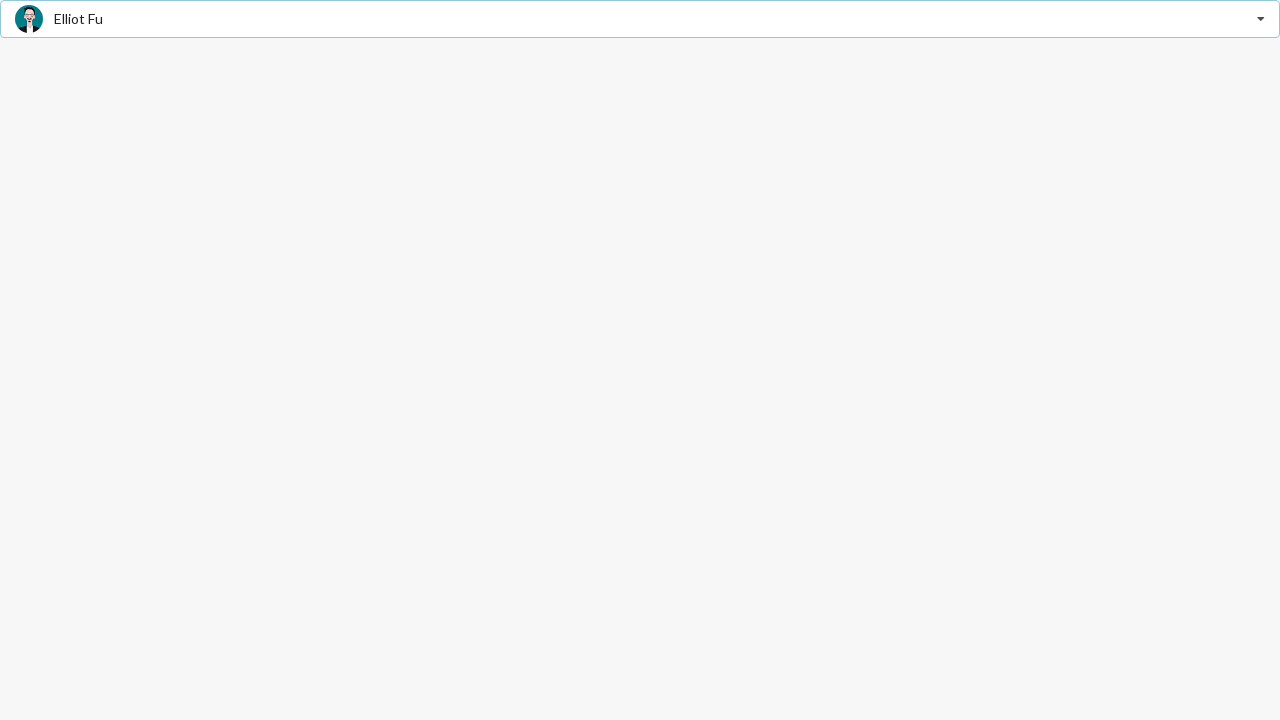

Clicked dropdown menu to open options again at (640, 19) on div.dropdown
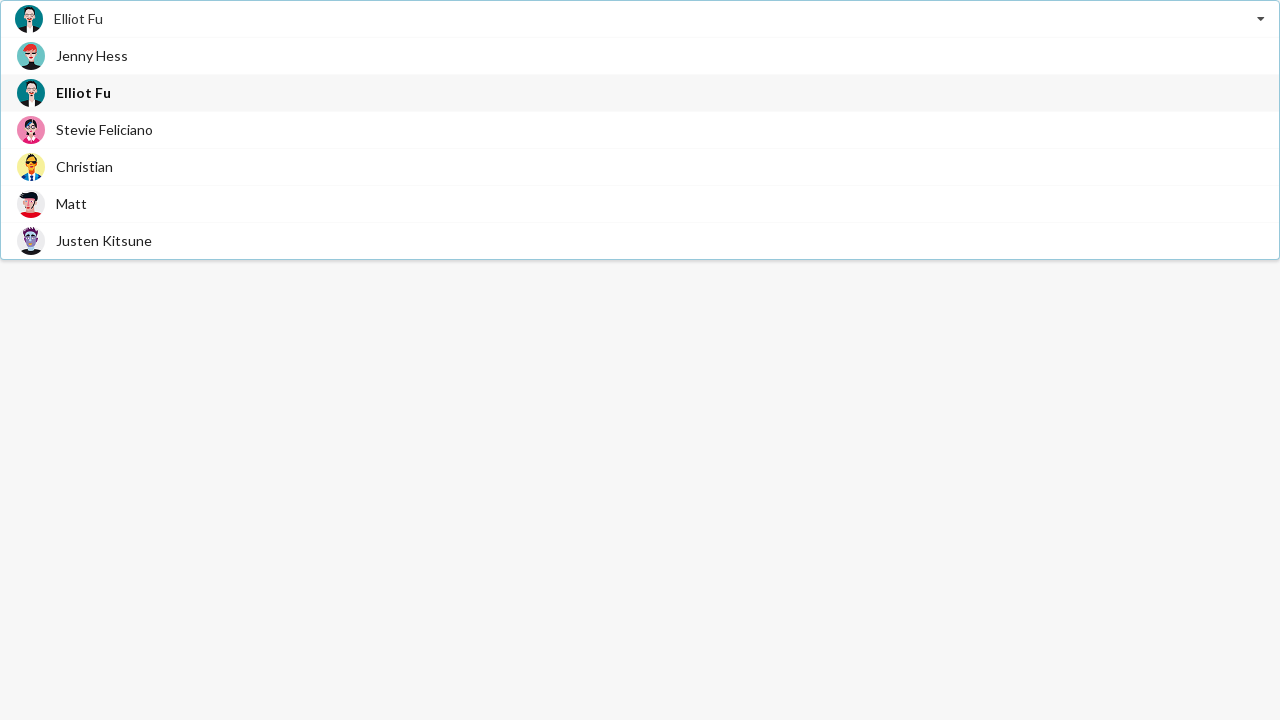

Dropdown menu items loaded and visible
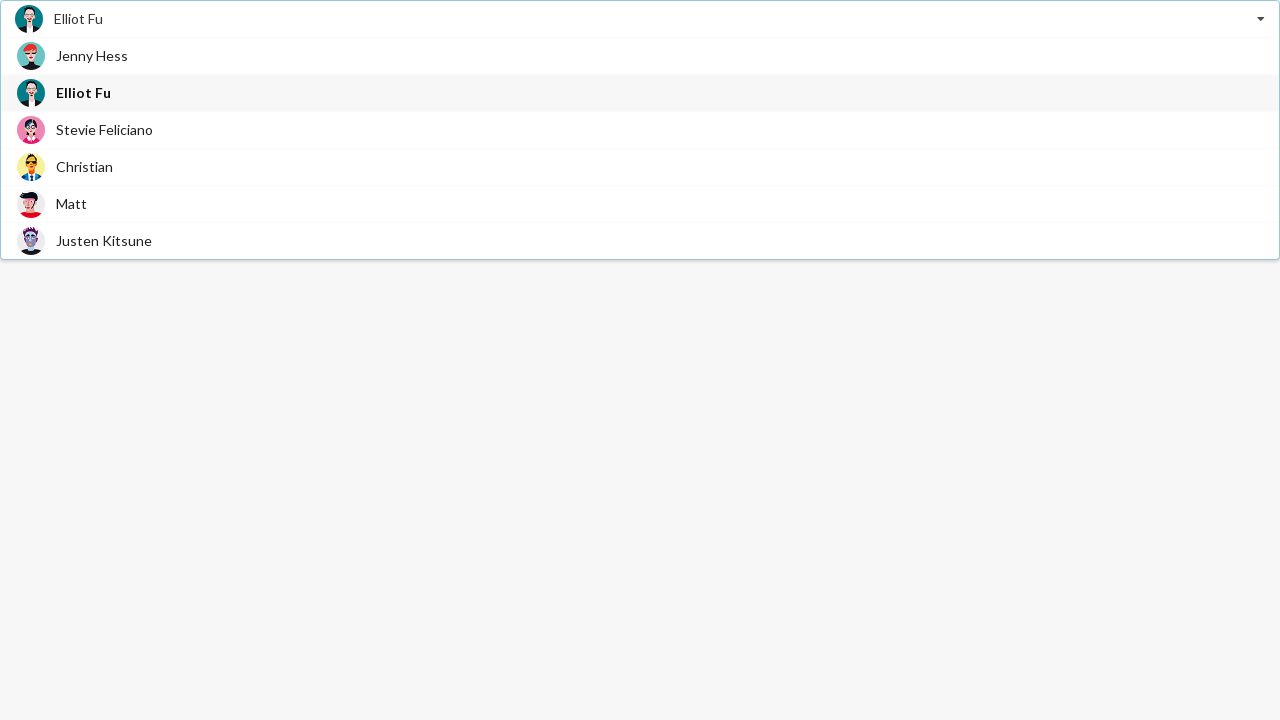

Selected 'Stevie Feliciano' from dropdown menu at (104, 130) on div.menu span.text:has-text('Stevie Feliciano')
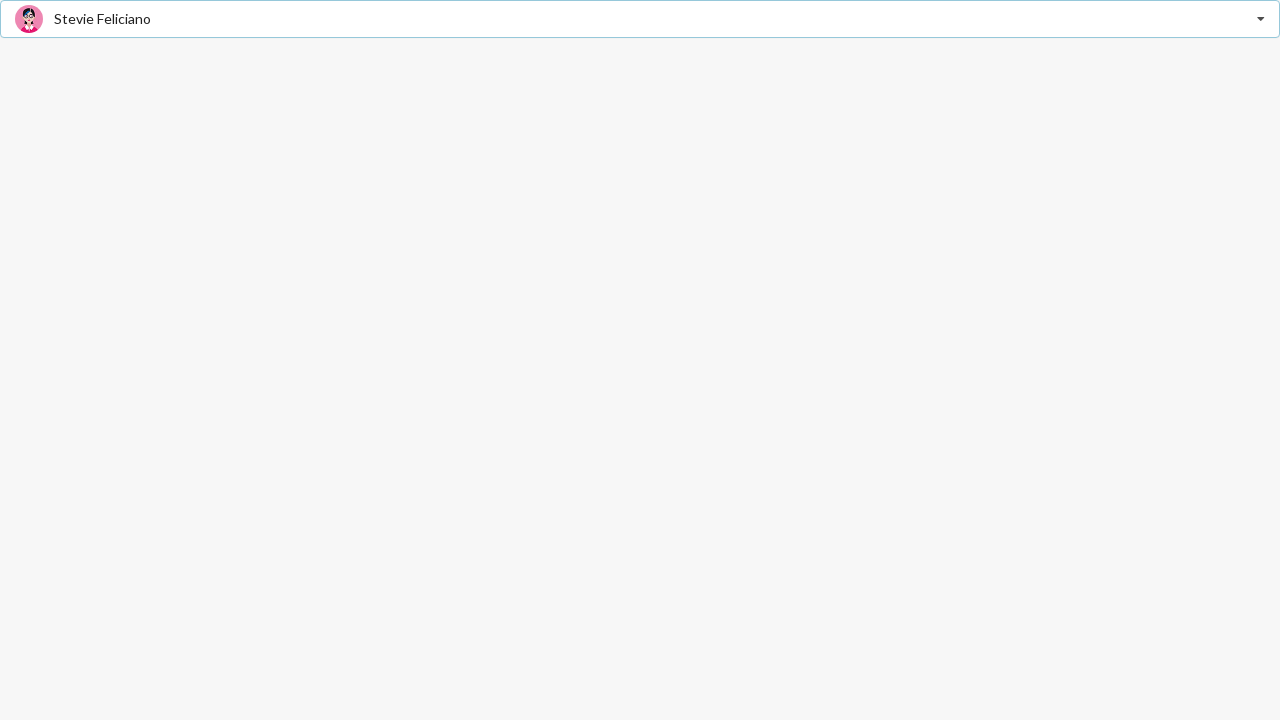

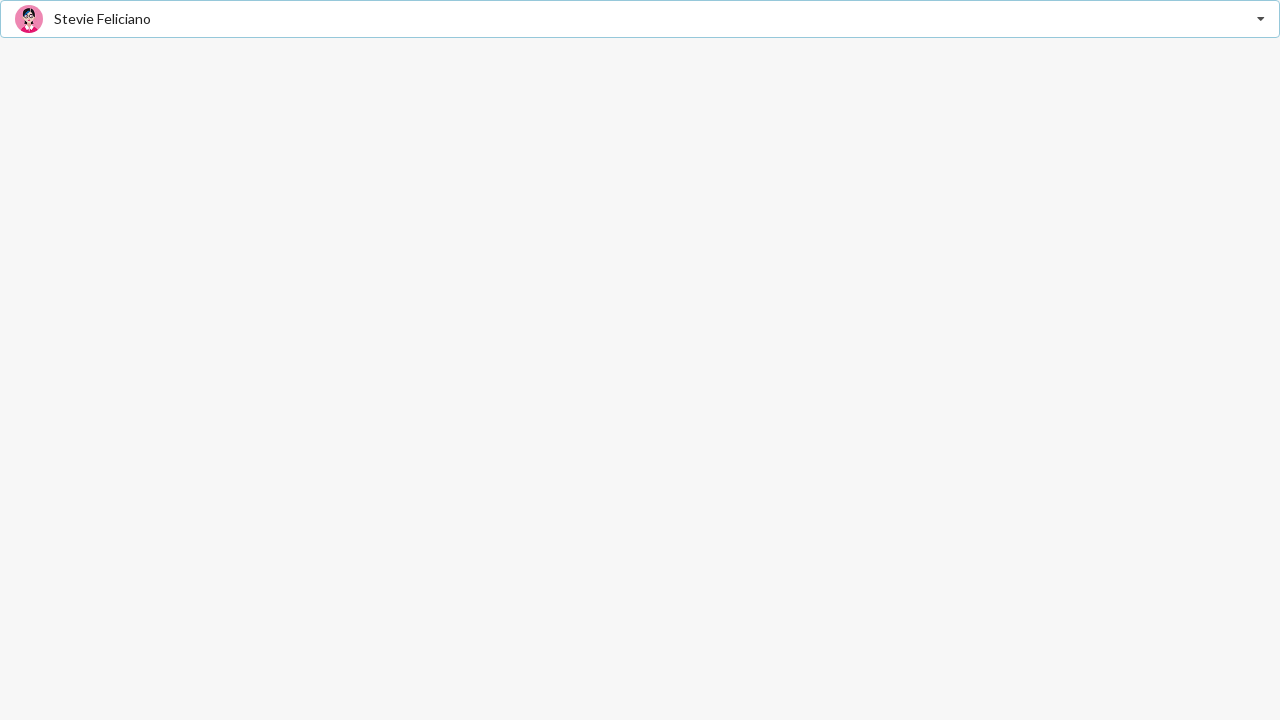